Unchecks all currently selected checkboxes and verifies they are all unchecked

Starting URL: https://echoecho.com/htmlforms09.htm

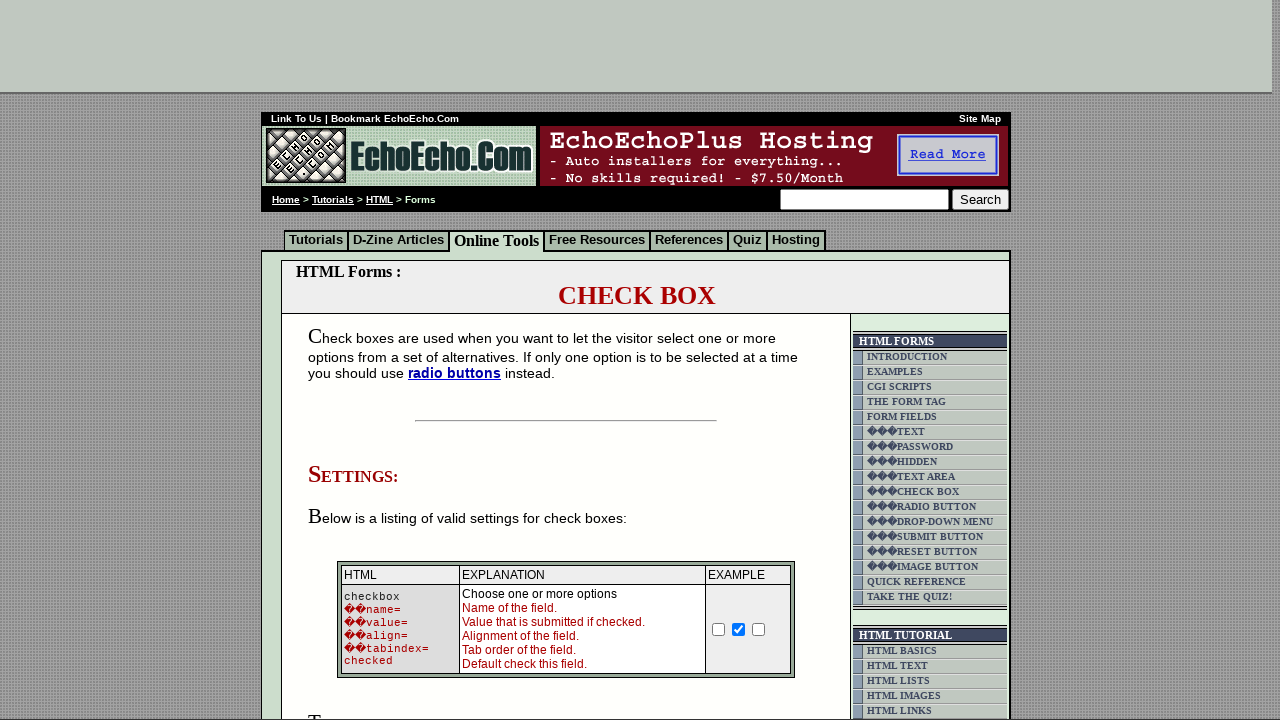

Located all checkboxes in the form
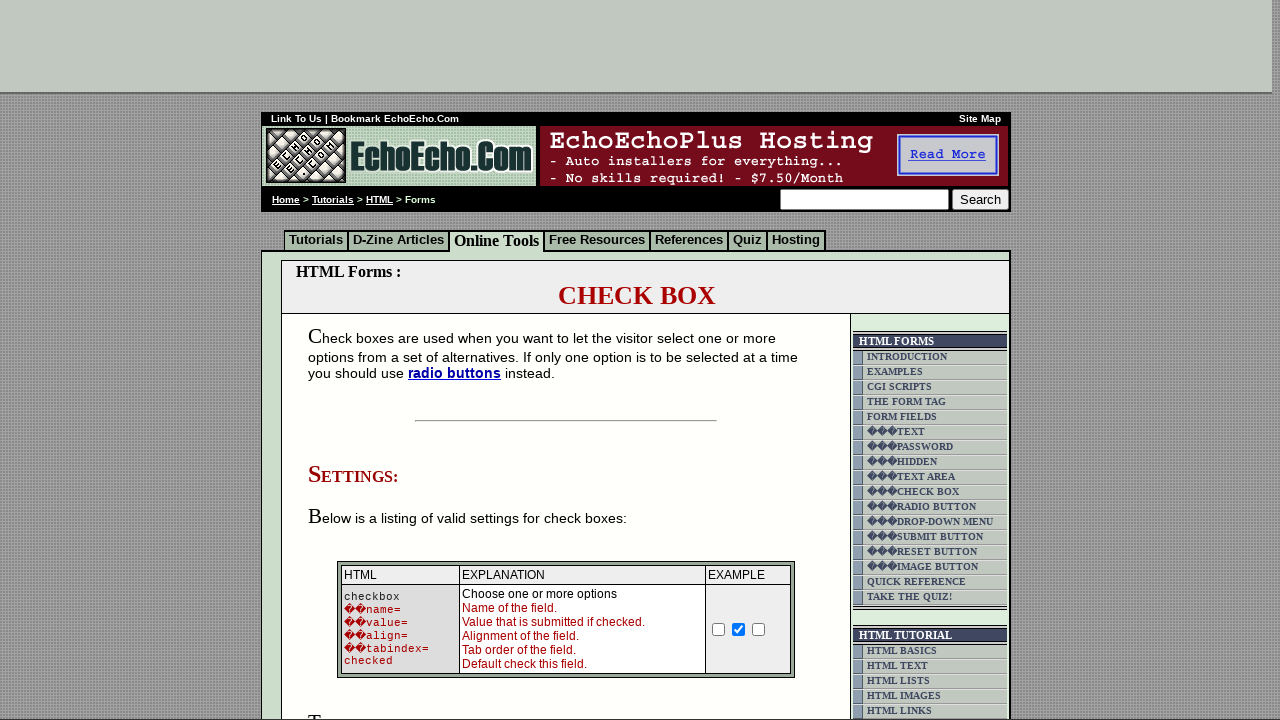

Scrolled checkbox 1 into view
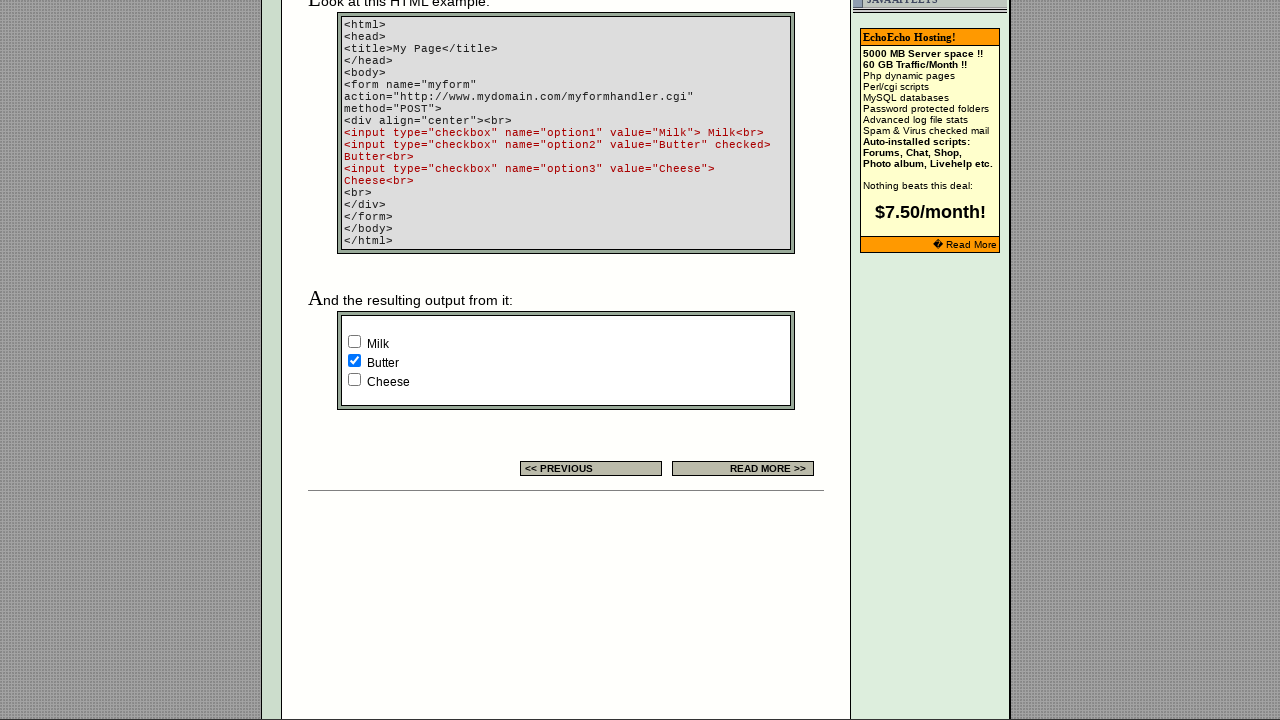

Unchecked checkbox 1 at (354, 360) on xpath=//td[@class='table5']/child::input[@type='checkbox'] >> nth=1
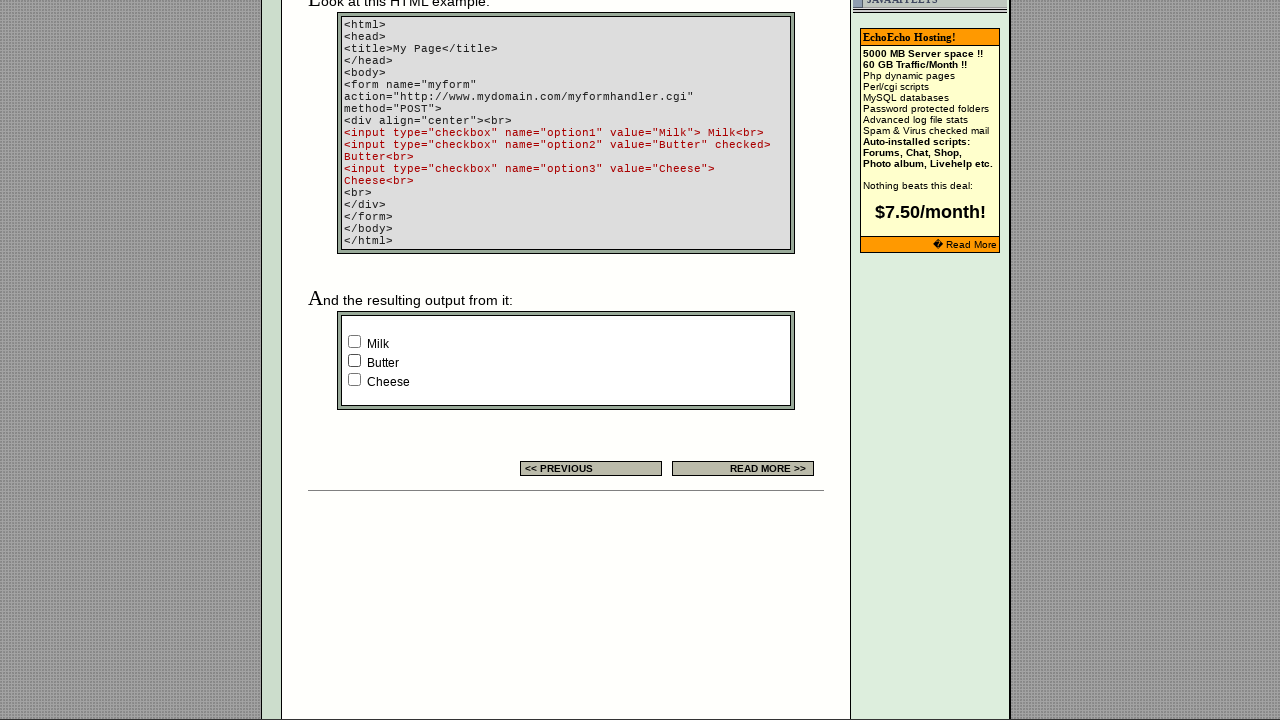

Verified Milk checkbox is unchecked
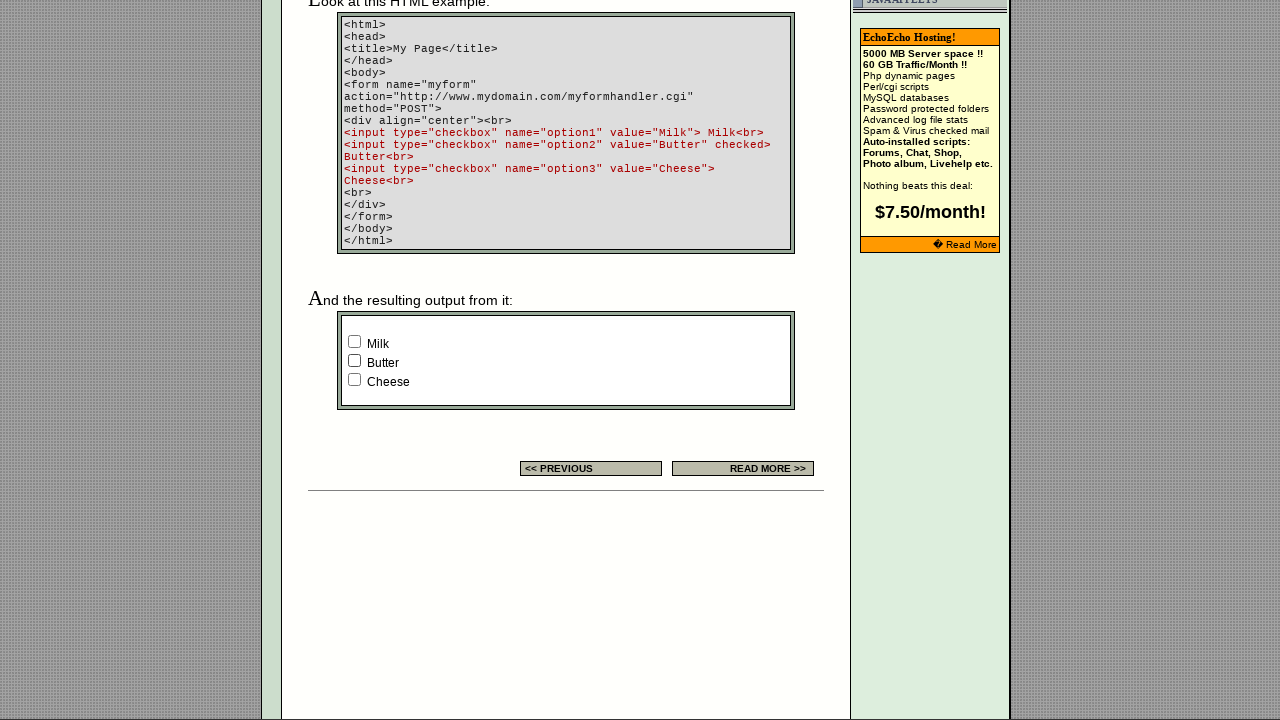

Verified Butter checkbox is unchecked
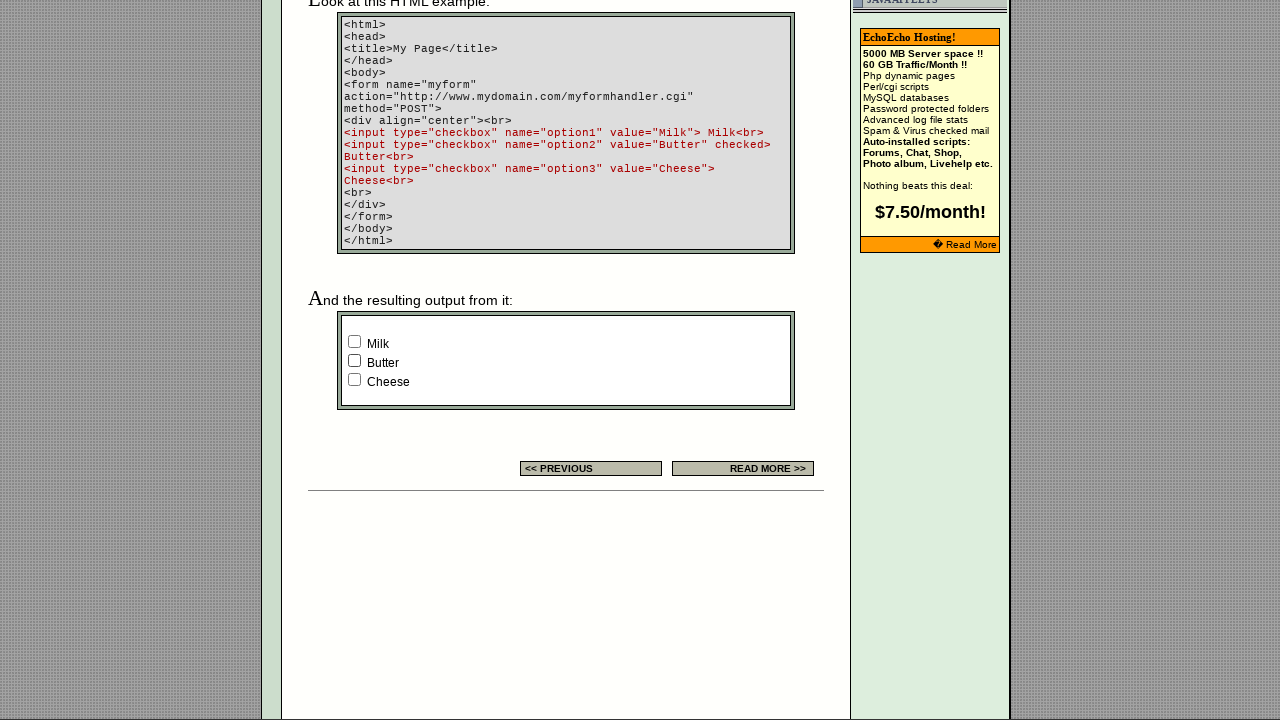

Verified Cheese checkbox is unchecked
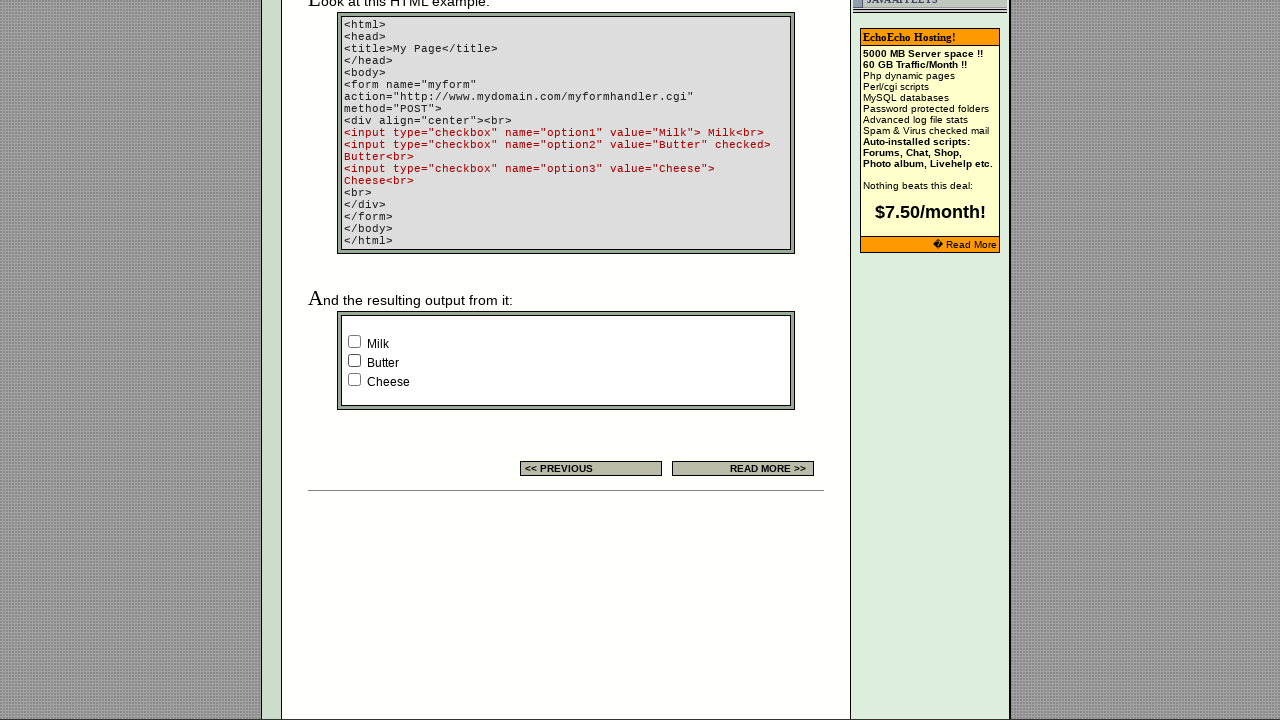

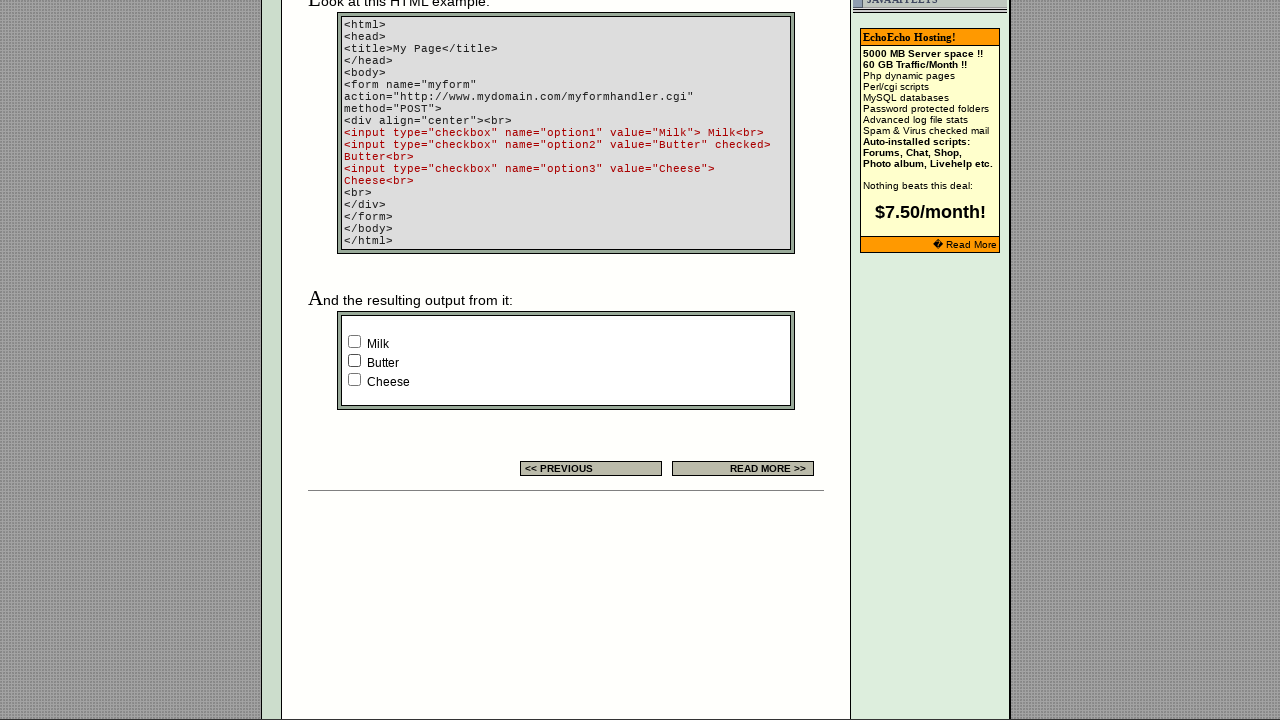